Navigates to the Actimind website and scrolls to the bottom of the page using JavaScript execution to load all content.

Starting URL: https://www.actimind.com/

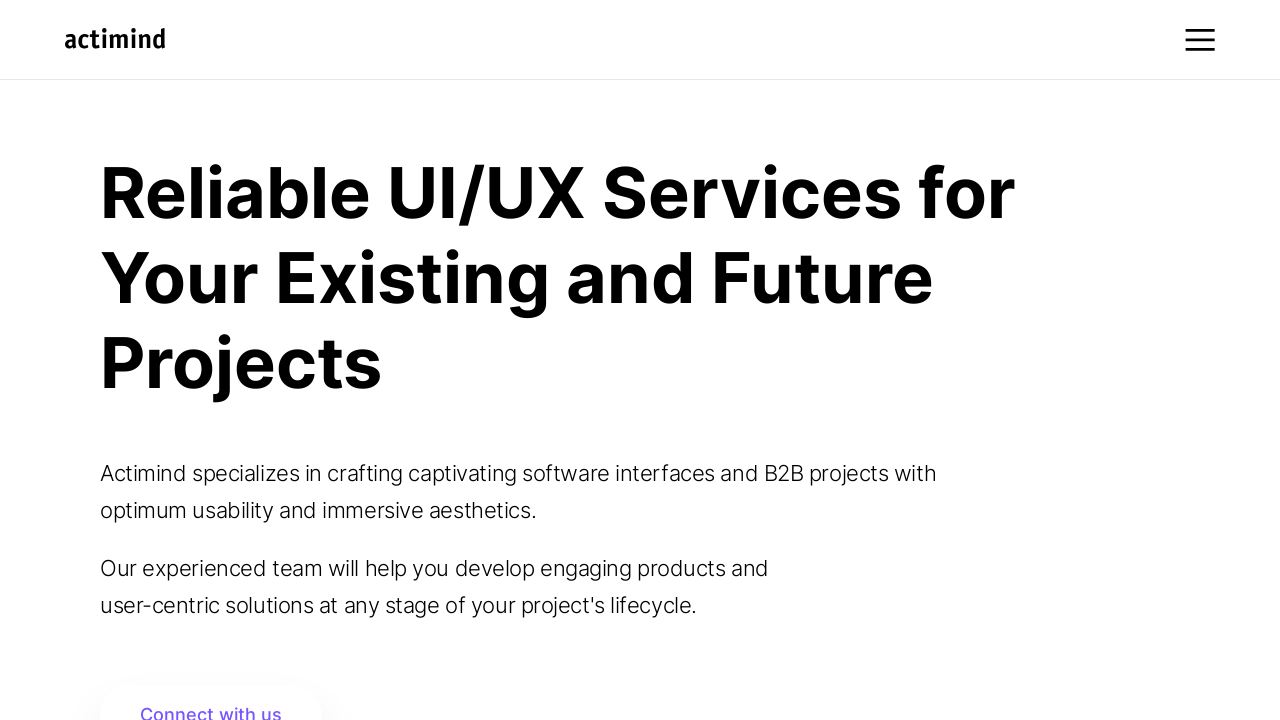

Navigated to Actimind website
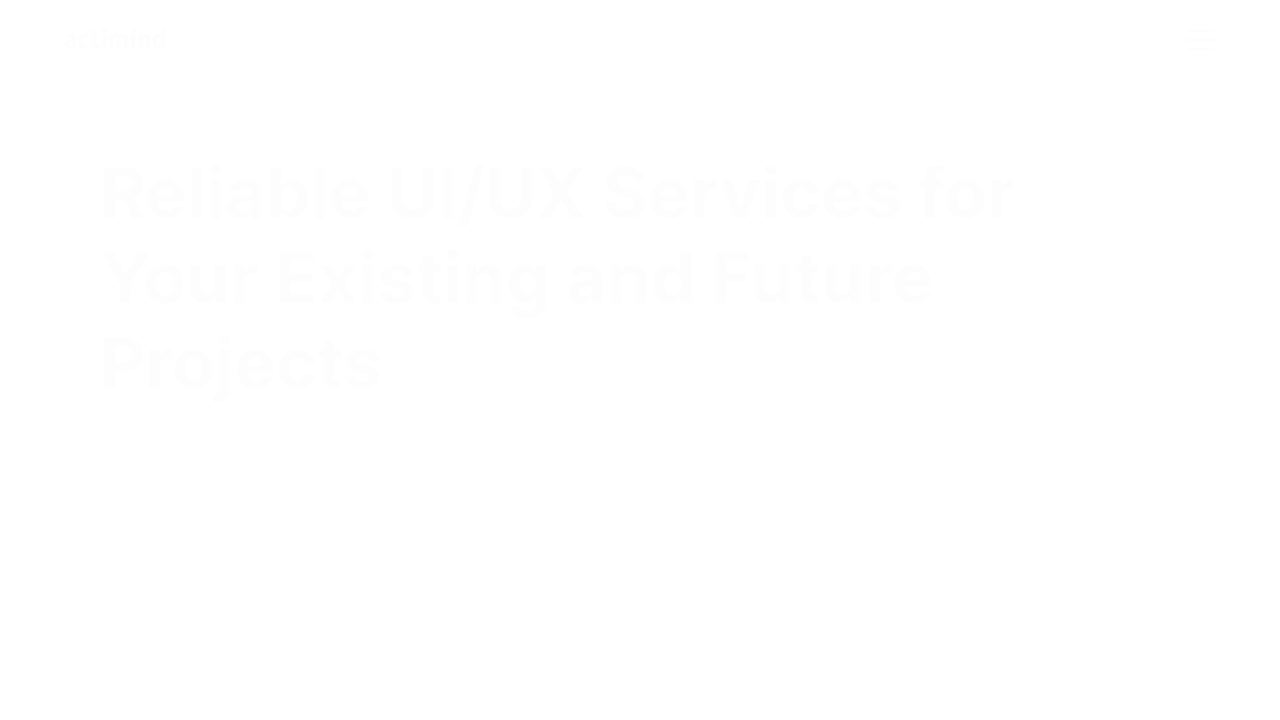

Scrolled to bottom of page using JavaScript
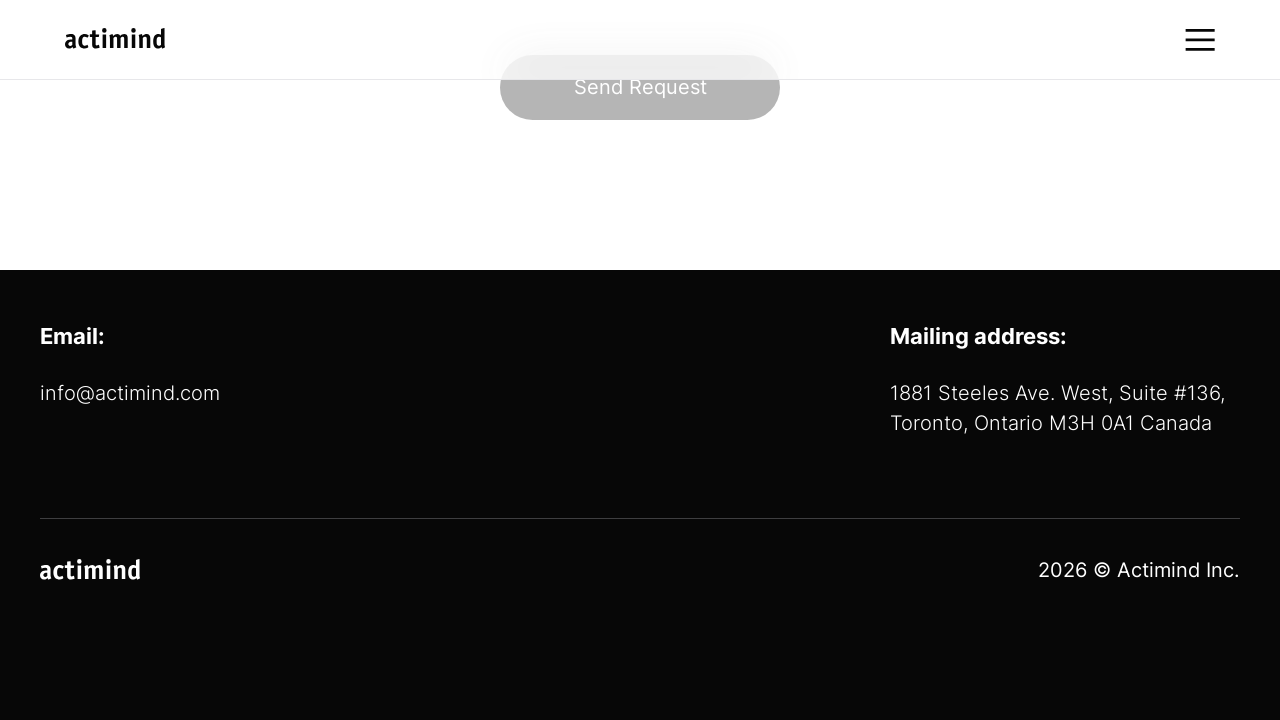

Waited 2 seconds for lazy-loaded content to load
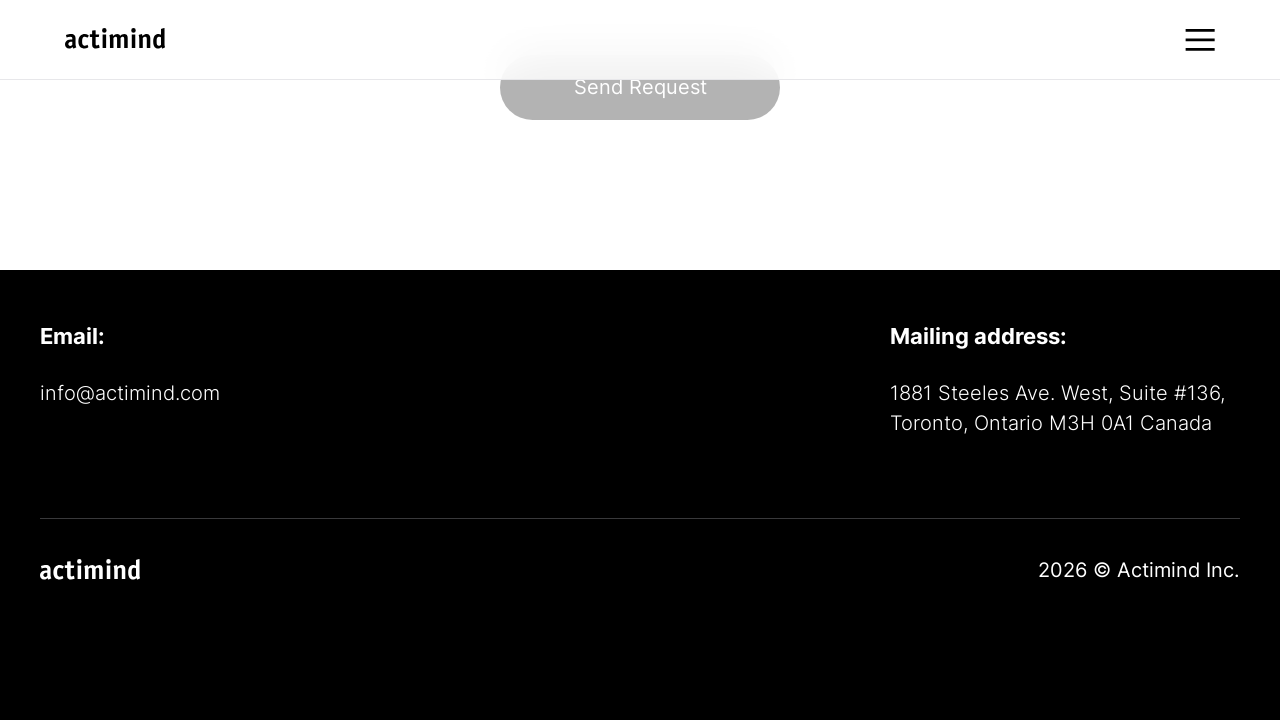

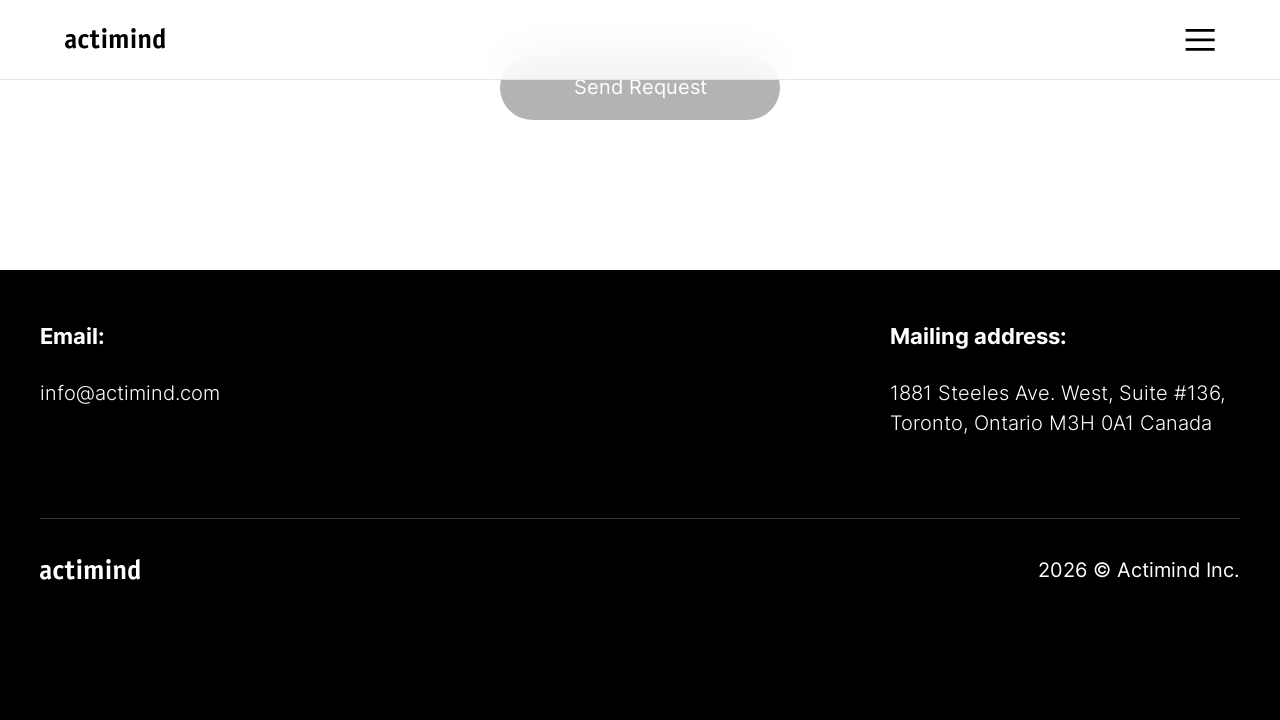